Tests the filter links by clicking All, Active, and Completed and verifying the highlighted state

Starting URL: https://demo.playwright.dev/todomvc

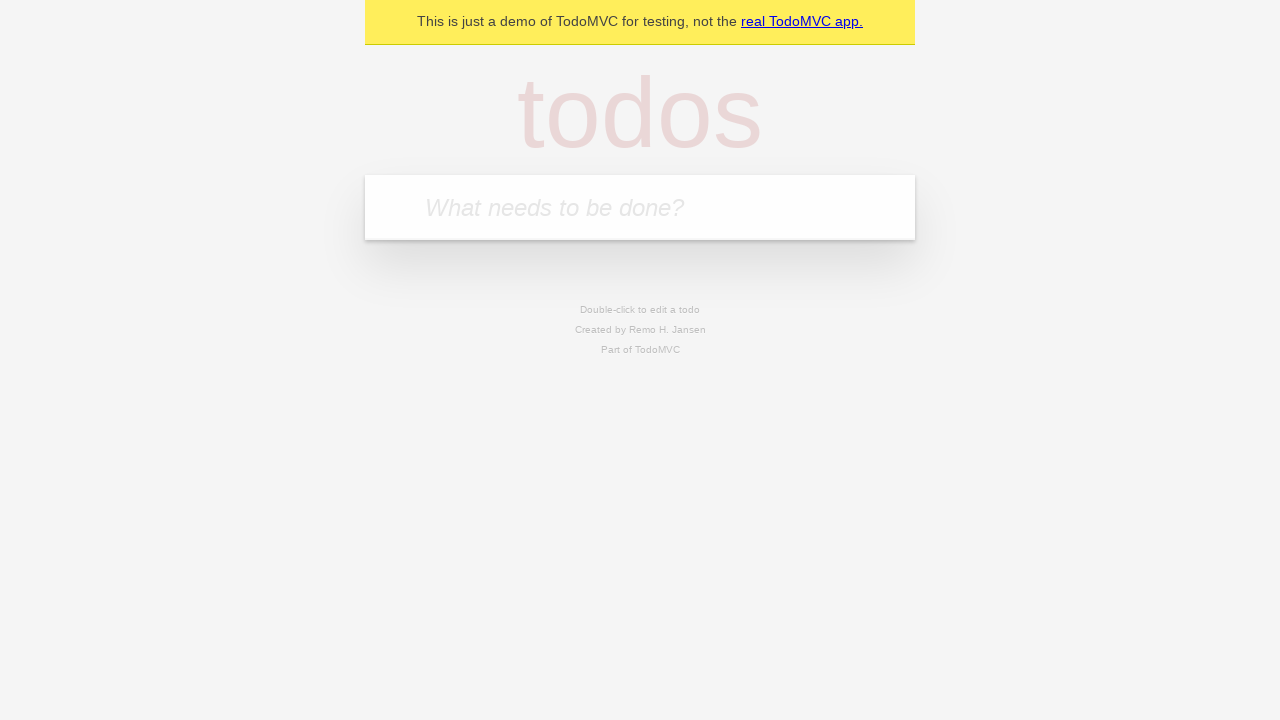

Filled todo input with 'buy some cheese' on internal:attr=[placeholder="What needs to be done?"i]
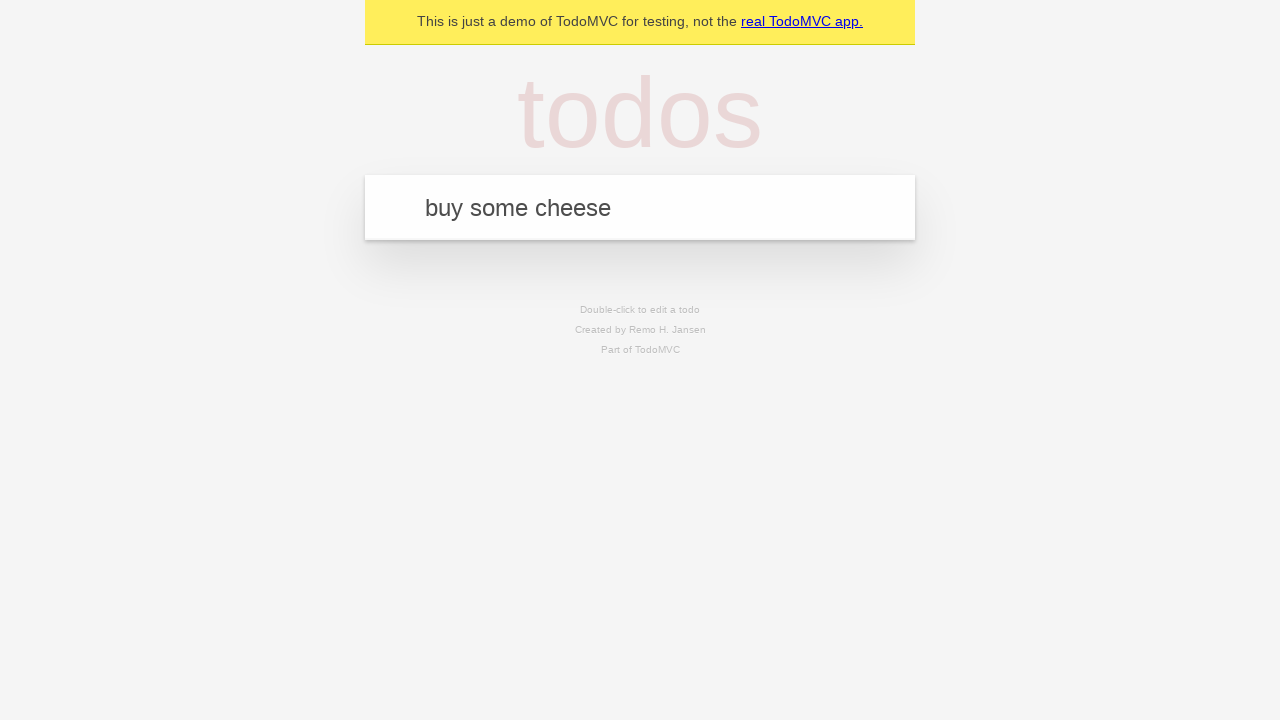

Pressed Enter to add first todo on internal:attr=[placeholder="What needs to be done?"i]
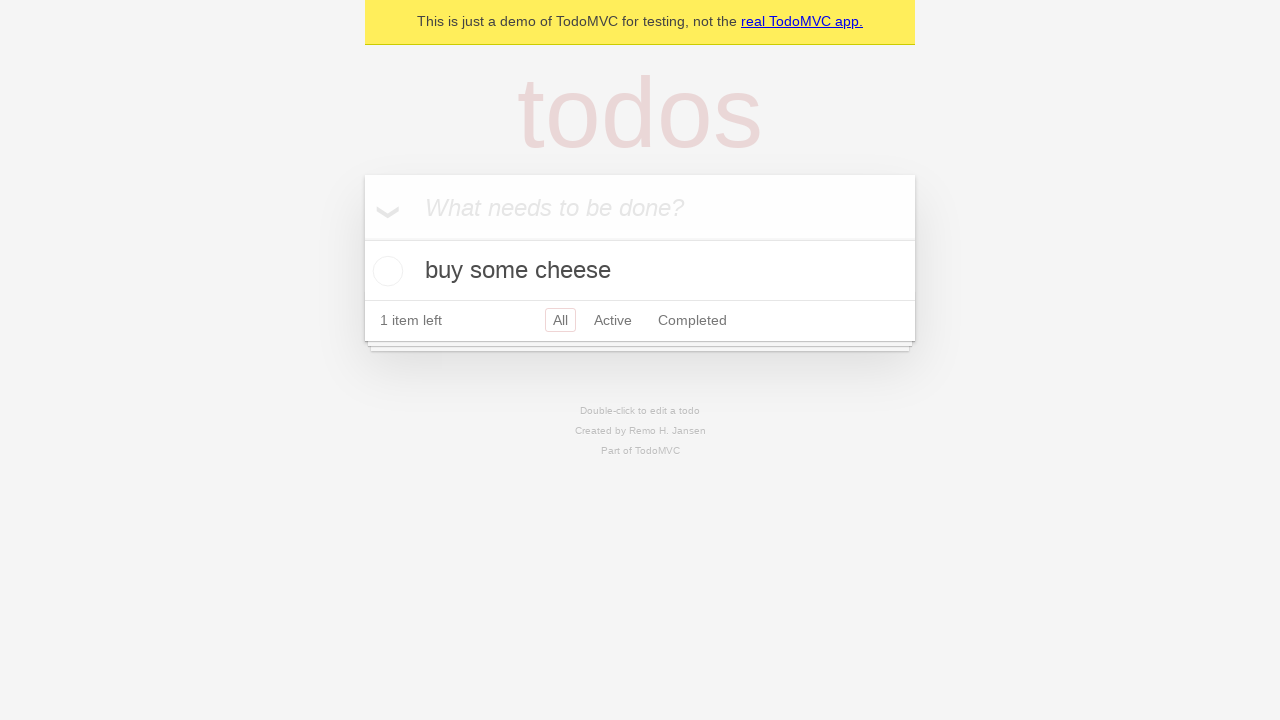

Filled todo input with 'feed the cat' on internal:attr=[placeholder="What needs to be done?"i]
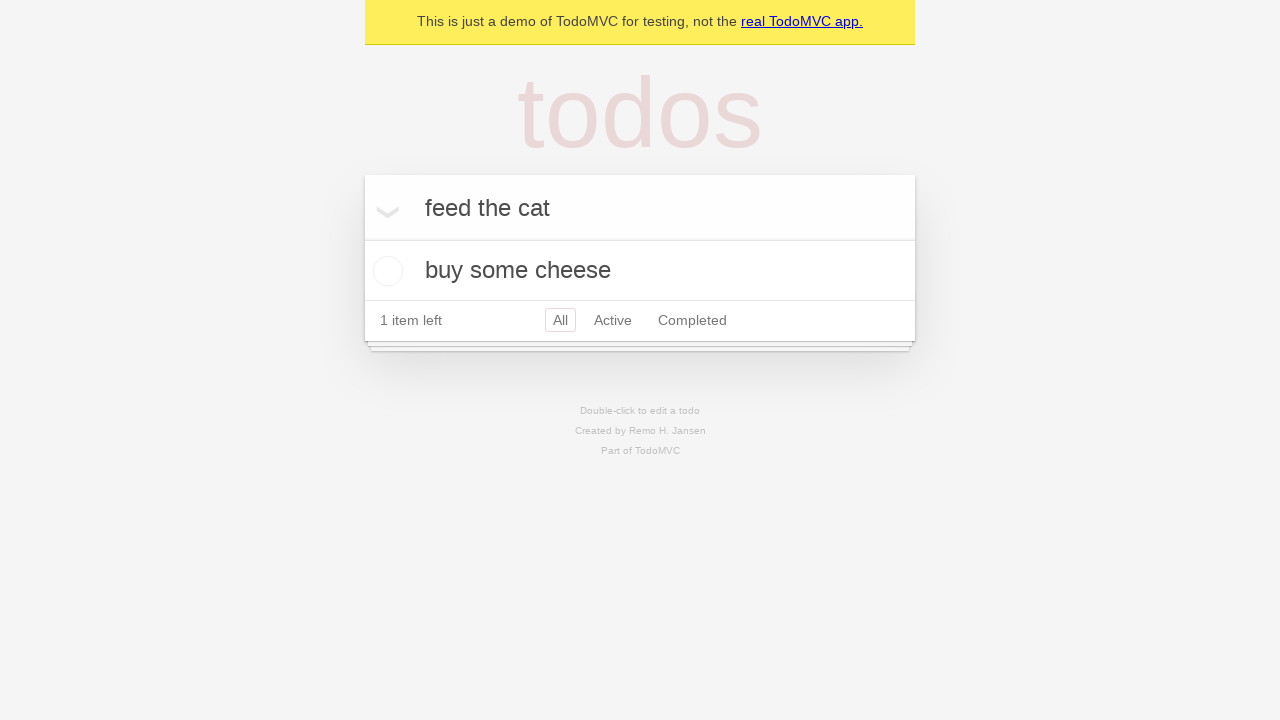

Pressed Enter to add second todo on internal:attr=[placeholder="What needs to be done?"i]
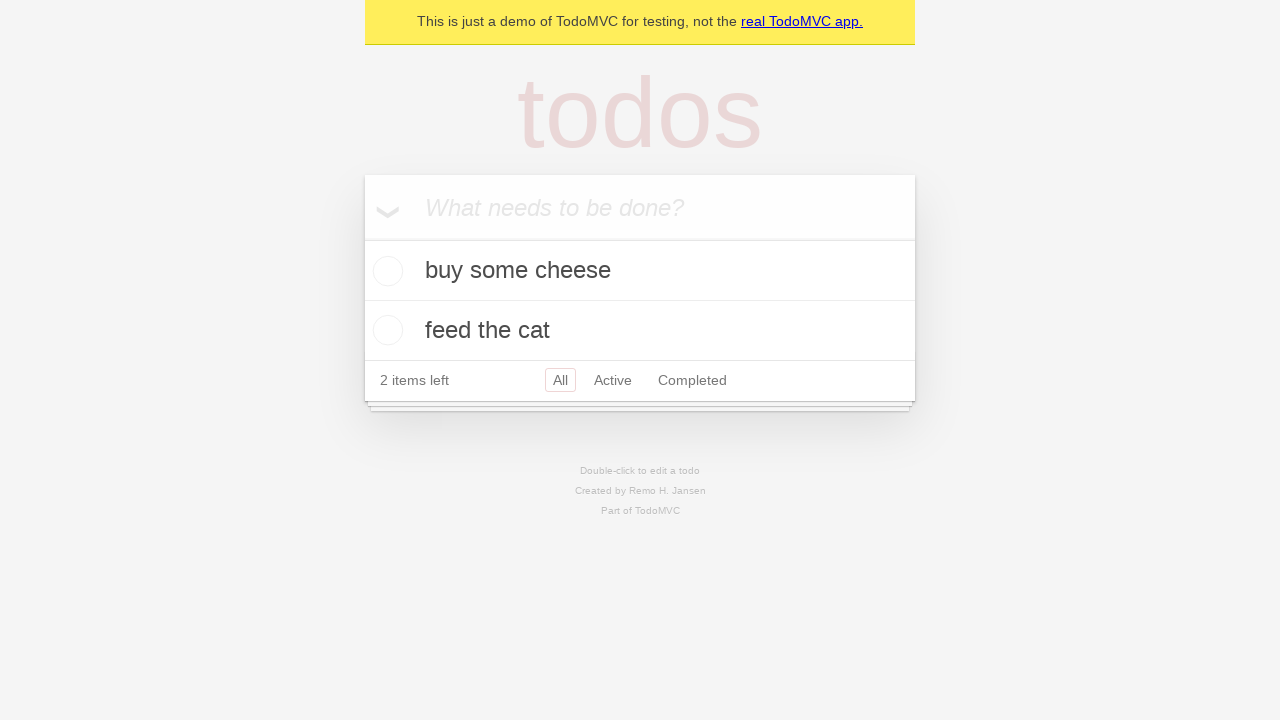

Filled todo input with 'book a doctors appointment' on internal:attr=[placeholder="What needs to be done?"i]
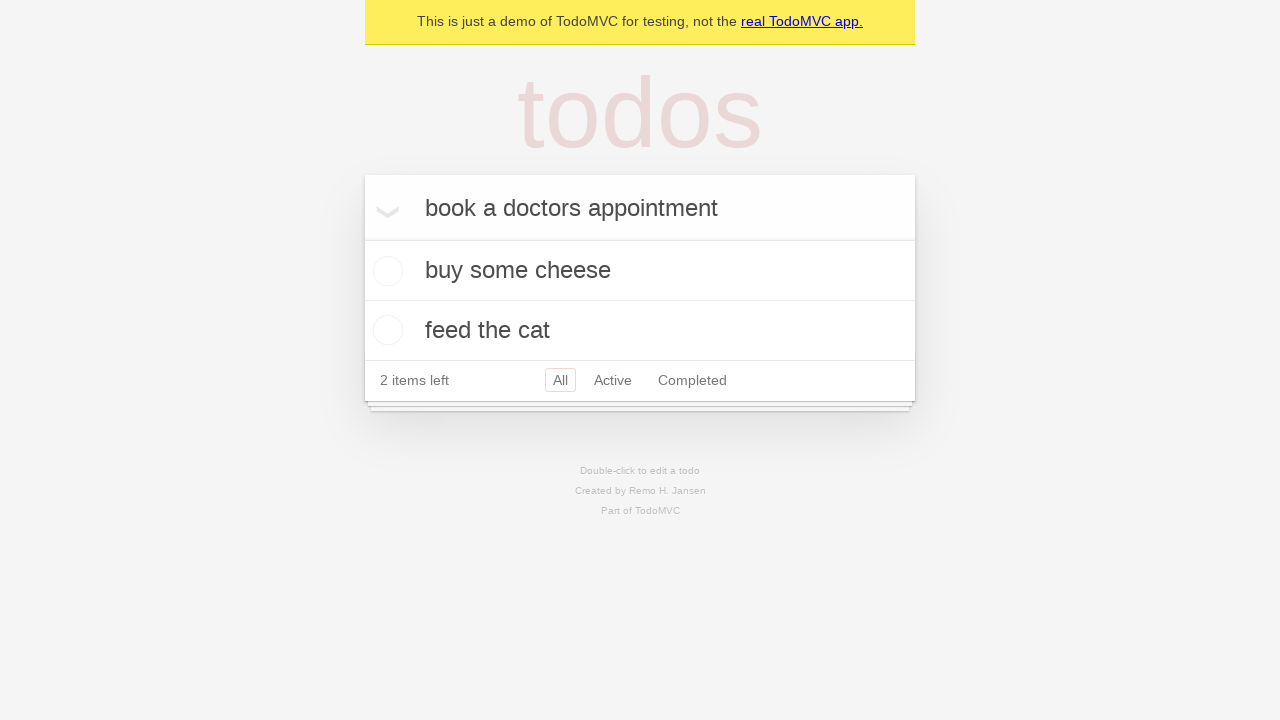

Pressed Enter to add third todo on internal:attr=[placeholder="What needs to be done?"i]
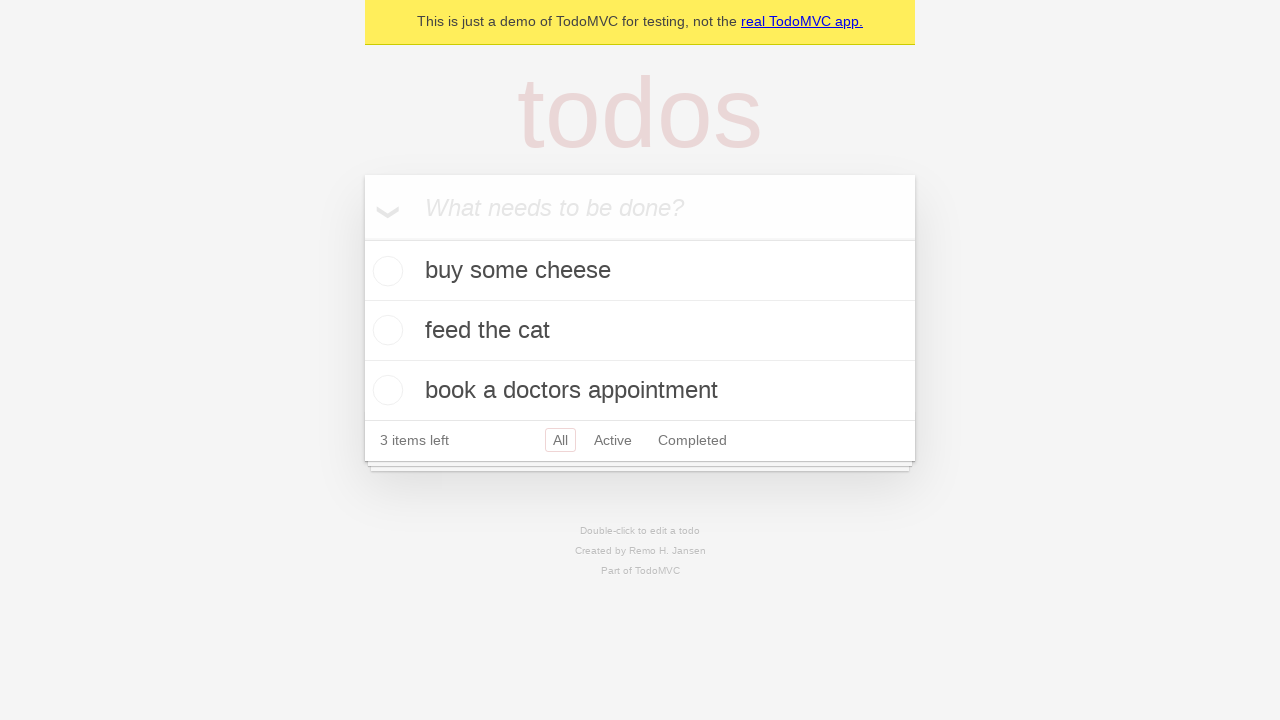

Third todo item loaded and visible
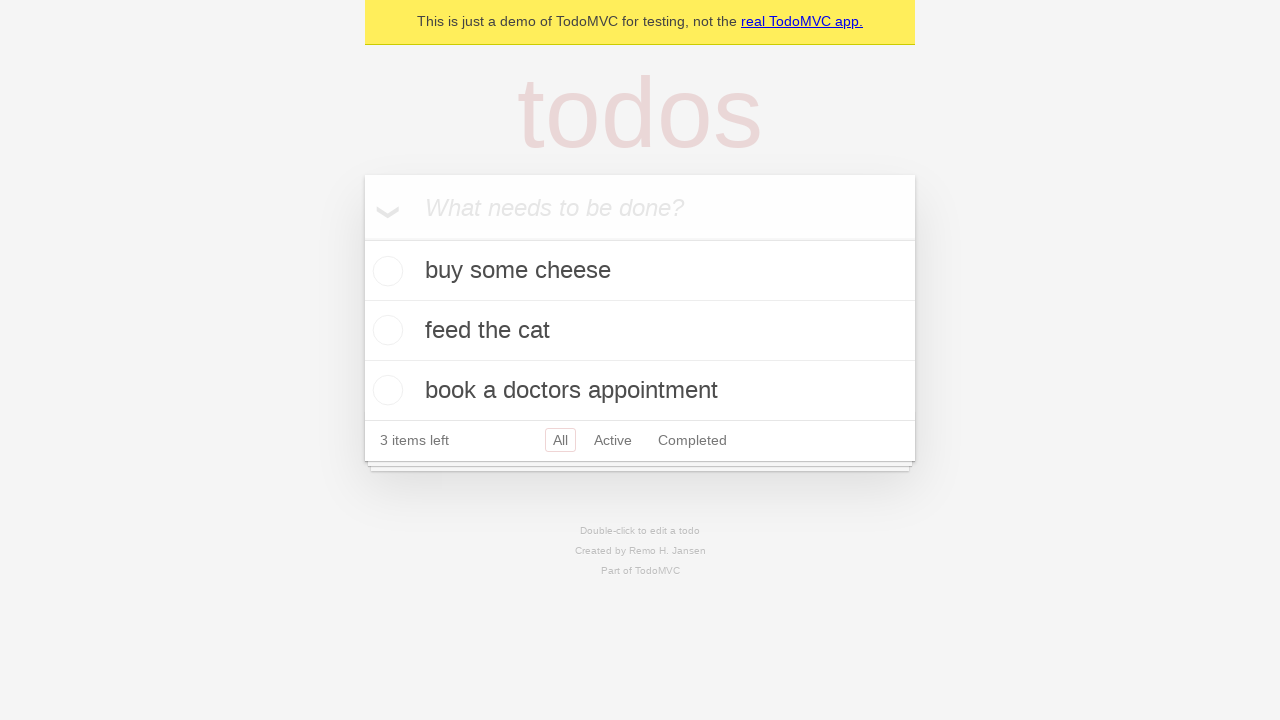

Clicked Active filter link at (613, 440) on internal:role=link[name="Active"i]
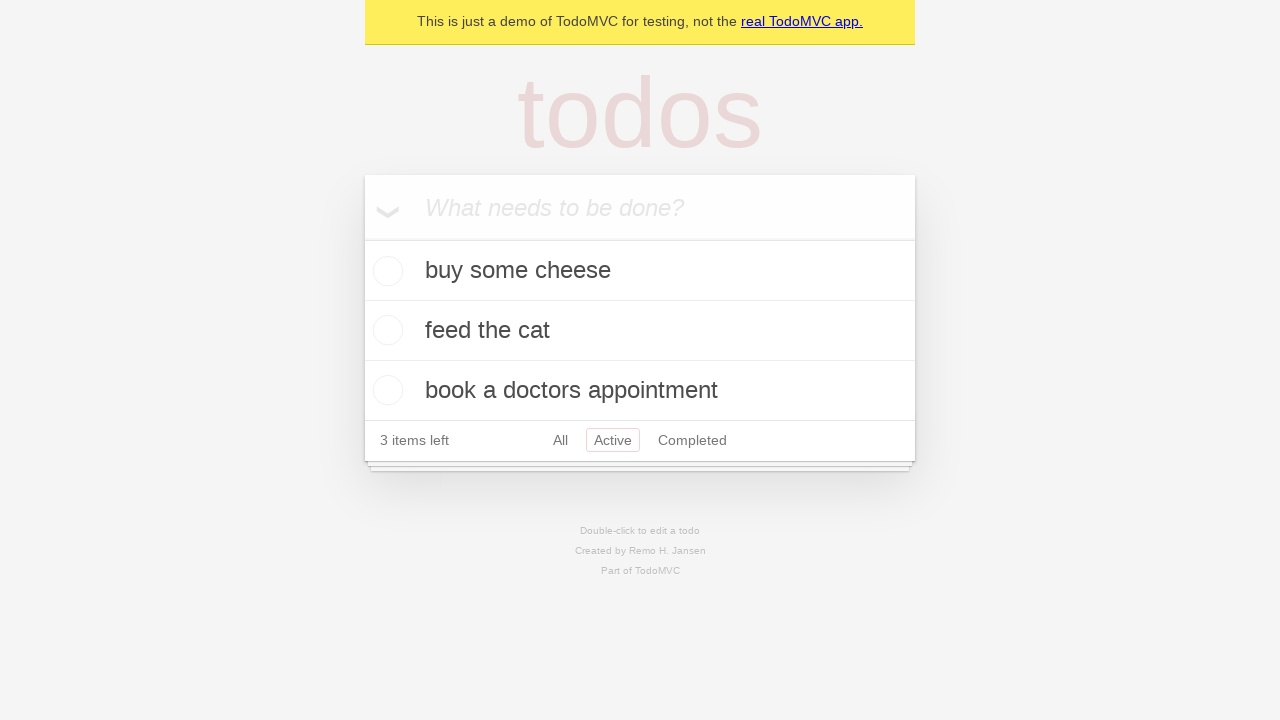

Clicked Completed filter link at (692, 440) on internal:role=link[name="Completed"i]
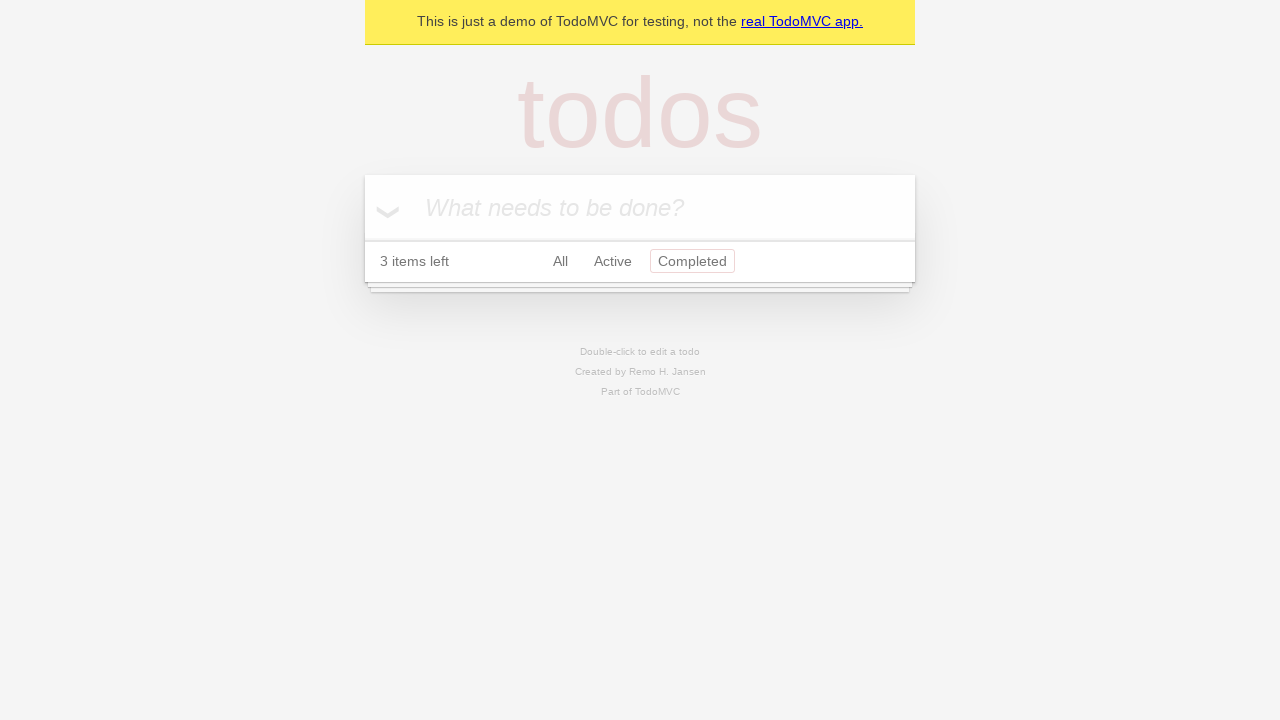

Clicked All filter link at (560, 261) on internal:role=link[name="All"i]
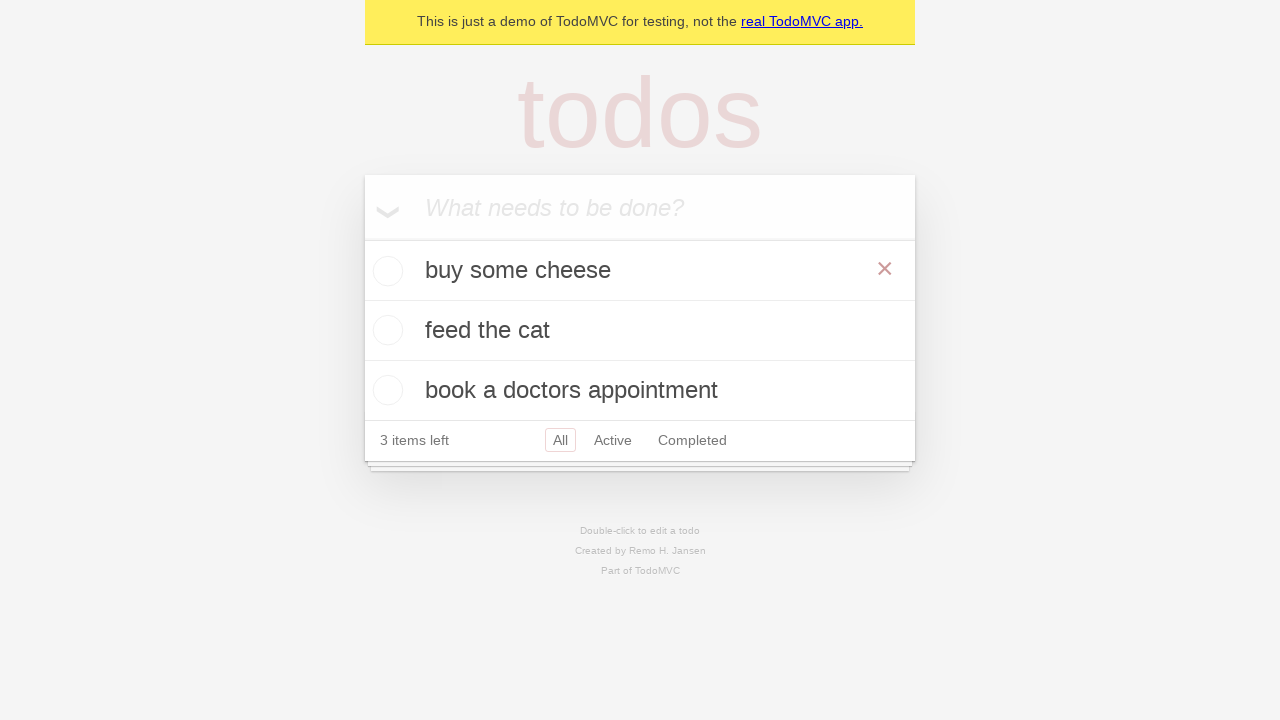

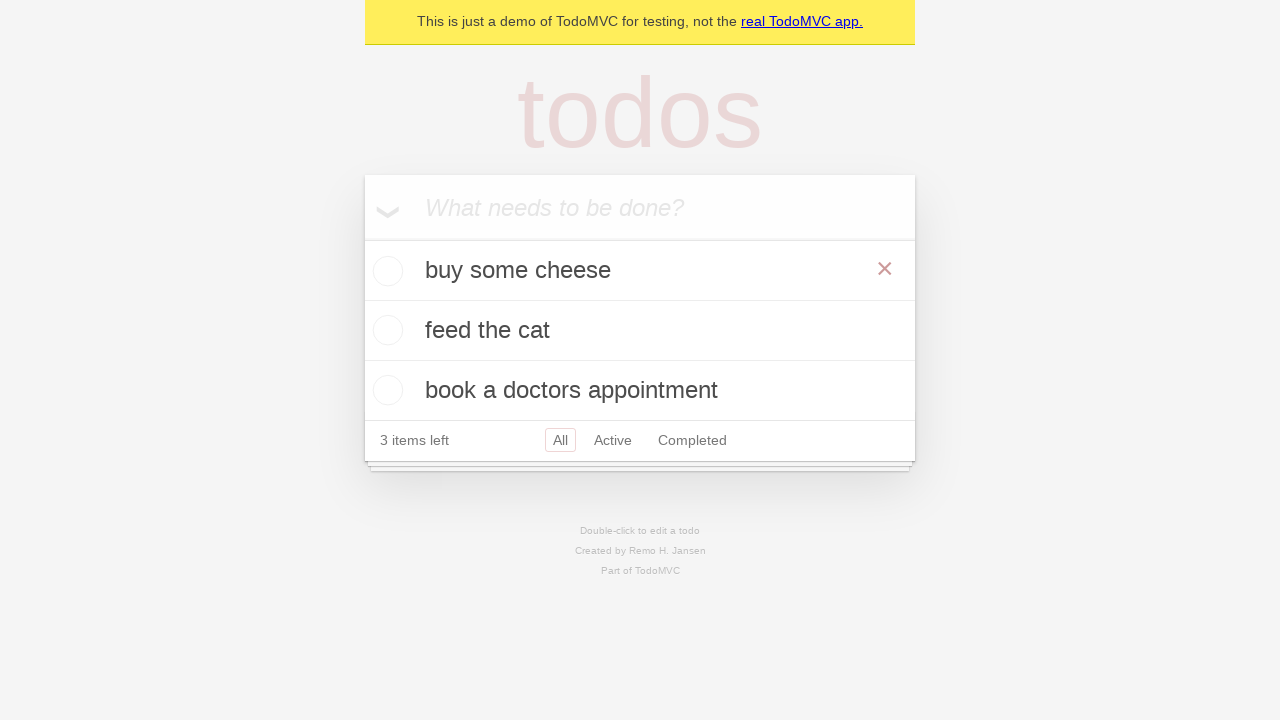